Navigates to the Drag and Drop page from the main page and verifies the page title displays correctly

Starting URL: https://bonigarcia.dev/selenium-webdriver-java/

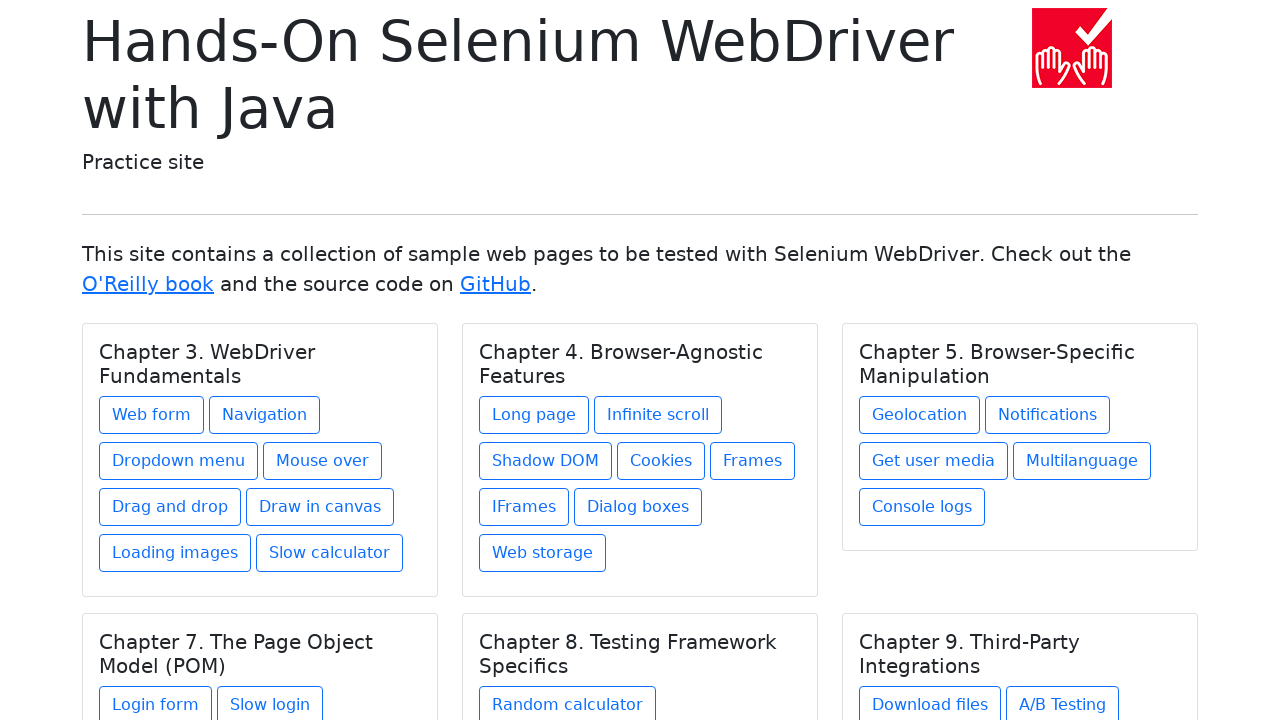

Clicked on the Drag and Drop link under Chapter 3 at (170, 507) on xpath=//h5[text()='Chapter 3. WebDriver Fundamentals']/../a[@href='drag-and-drop
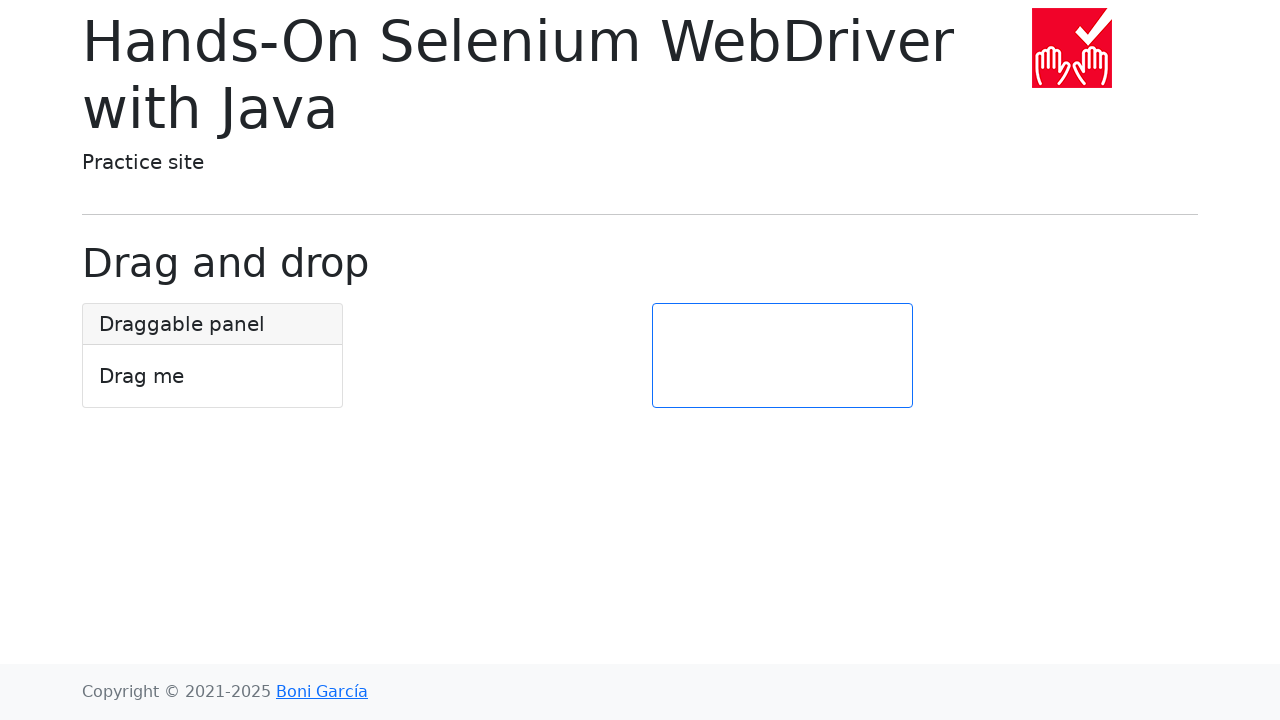

Drag and Drop page title loaded successfully
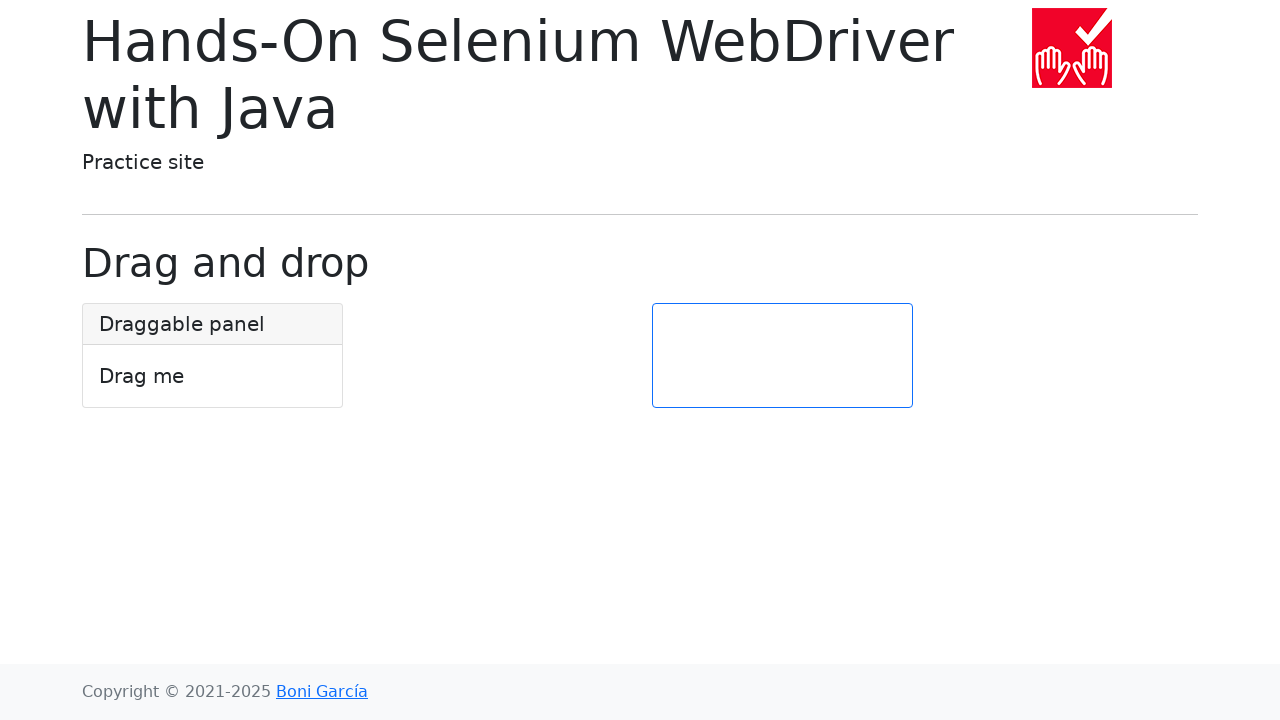

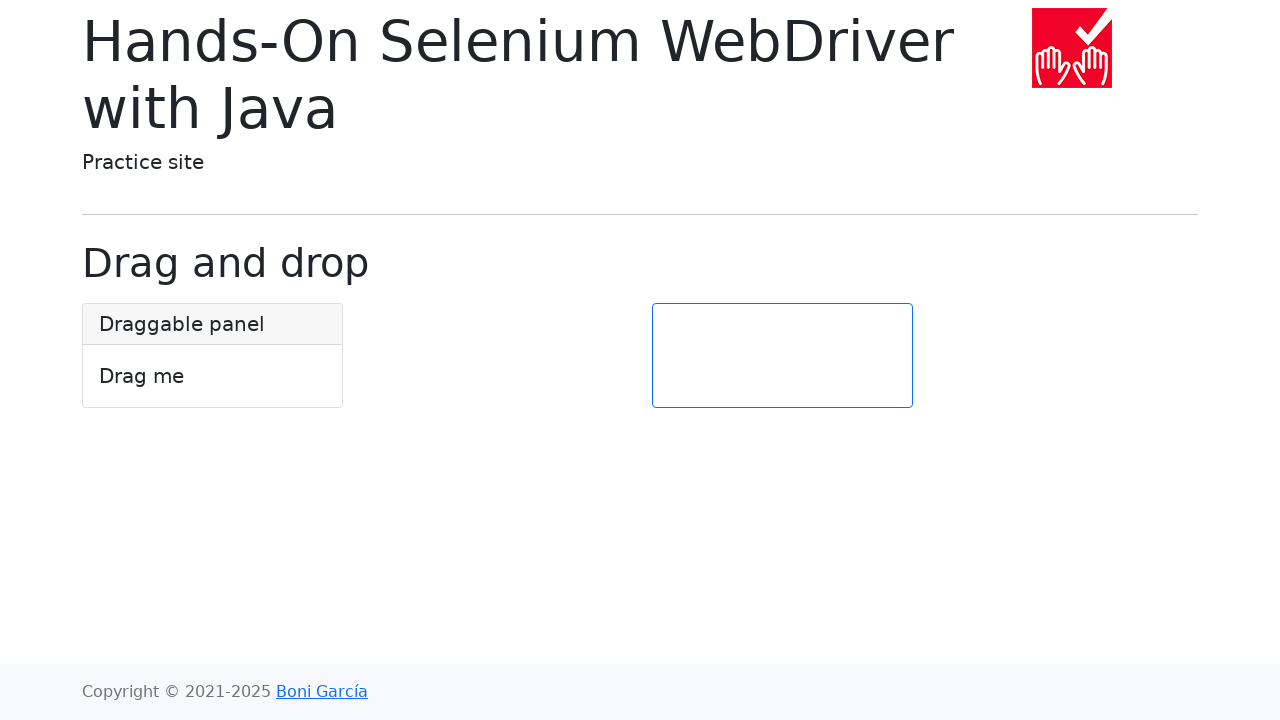